Tests iframe handling by switching to an iframe and clicking a mobile menu toggle button within it

Starting URL: https://www.globalsqa.com/demo-site/frames-and-windows/#iFrame

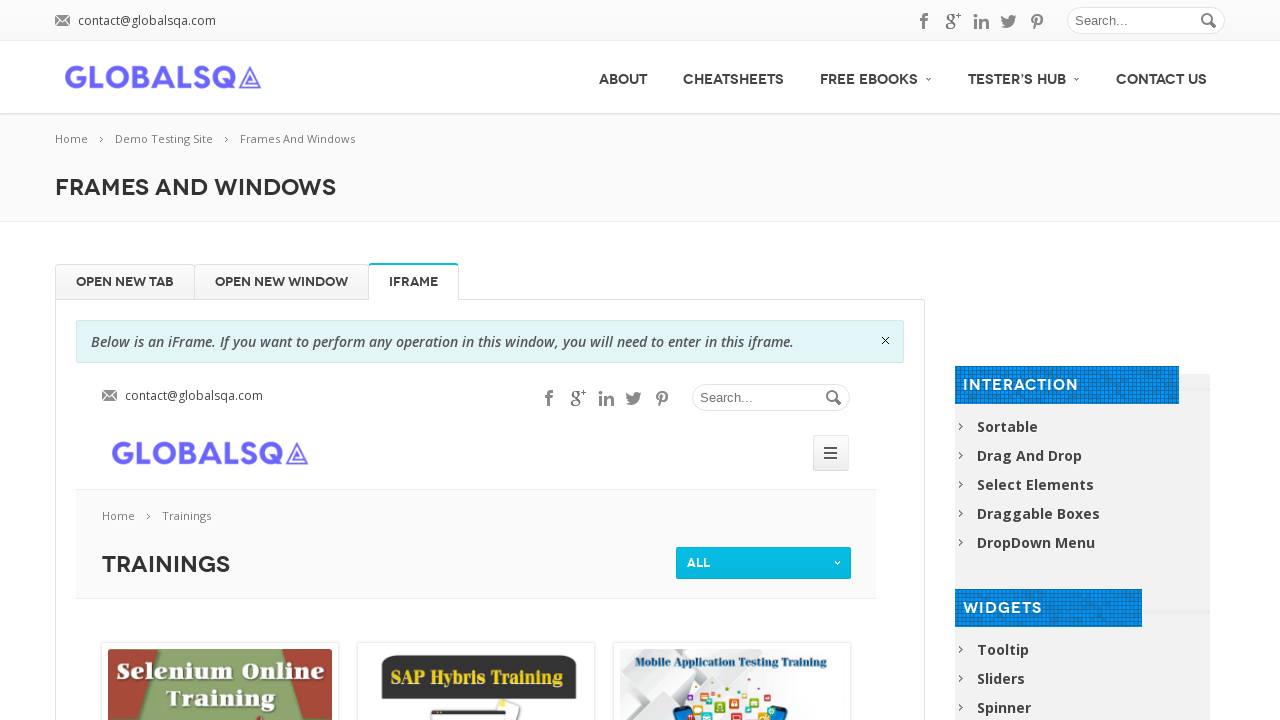

Switched to iframe with name 'globalSqa'
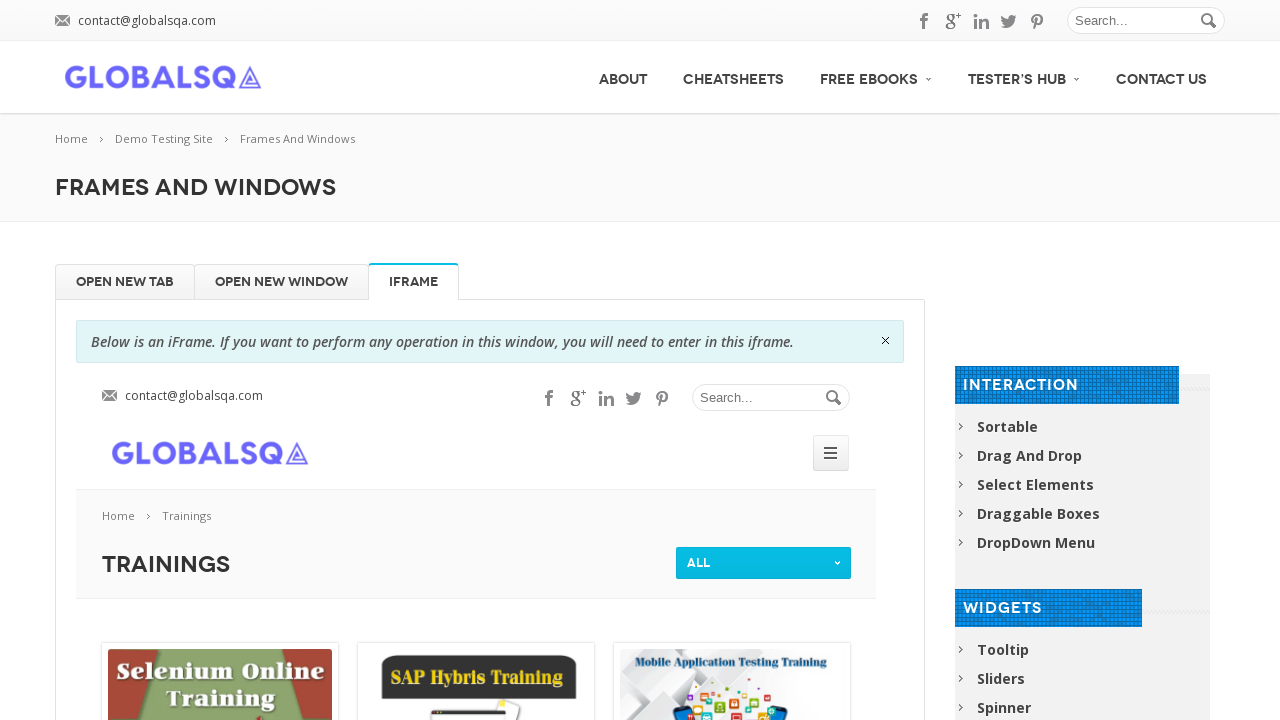

Clicked mobile menu toggle button within iframe at (831, 453) on #mobile_menu_toggler
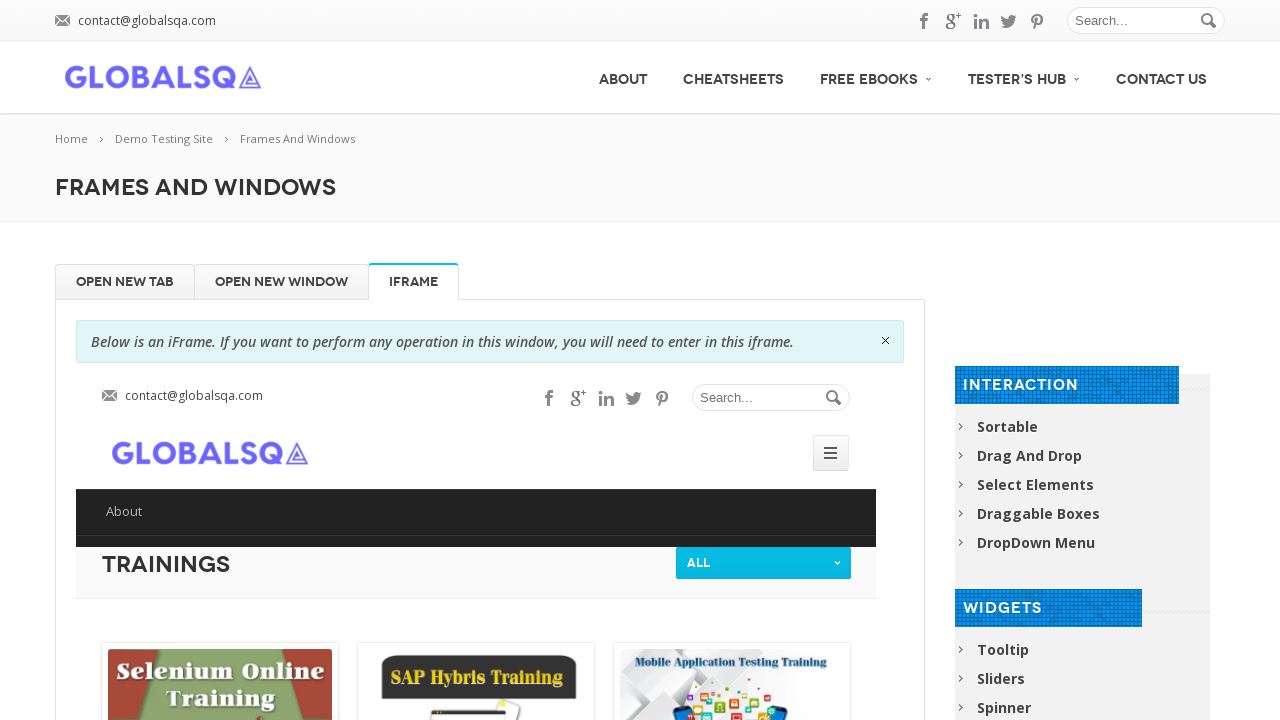

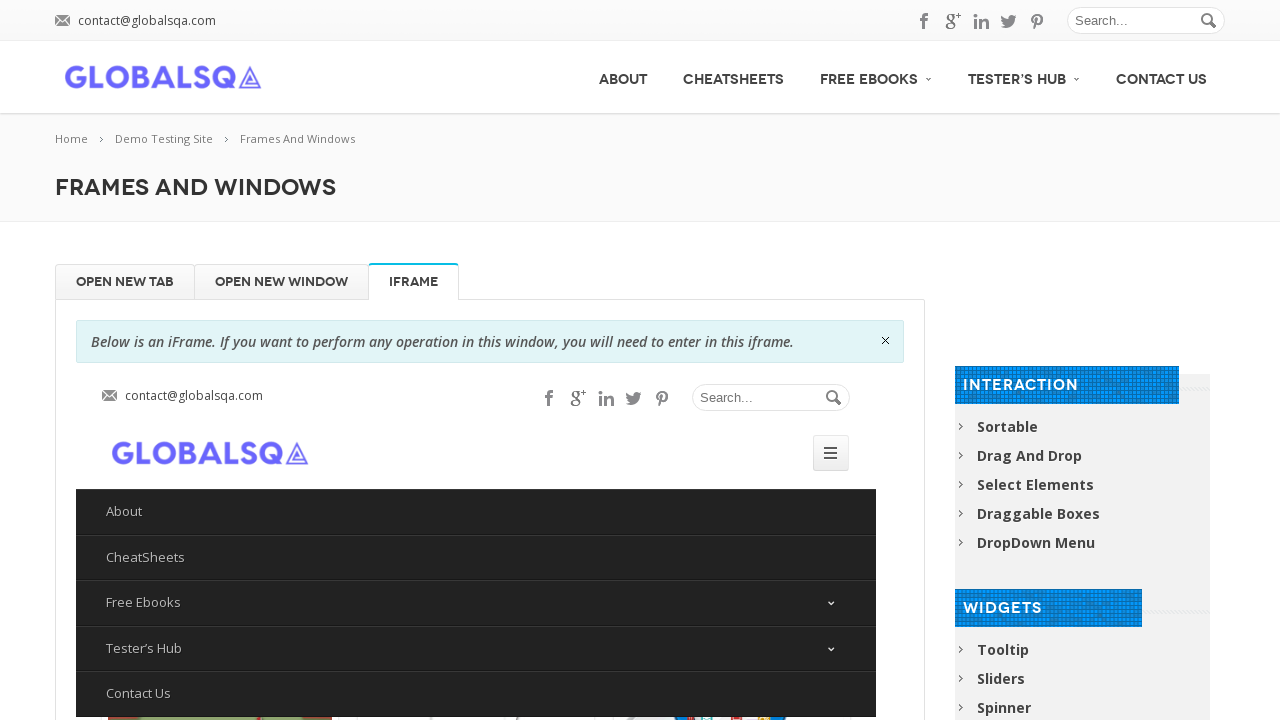